Tests dynamic controls page by clicking on the checkbox and then clicking the Remove button to remove it

Starting URL: https://the-internet.herokuapp.com/dynamic_controls

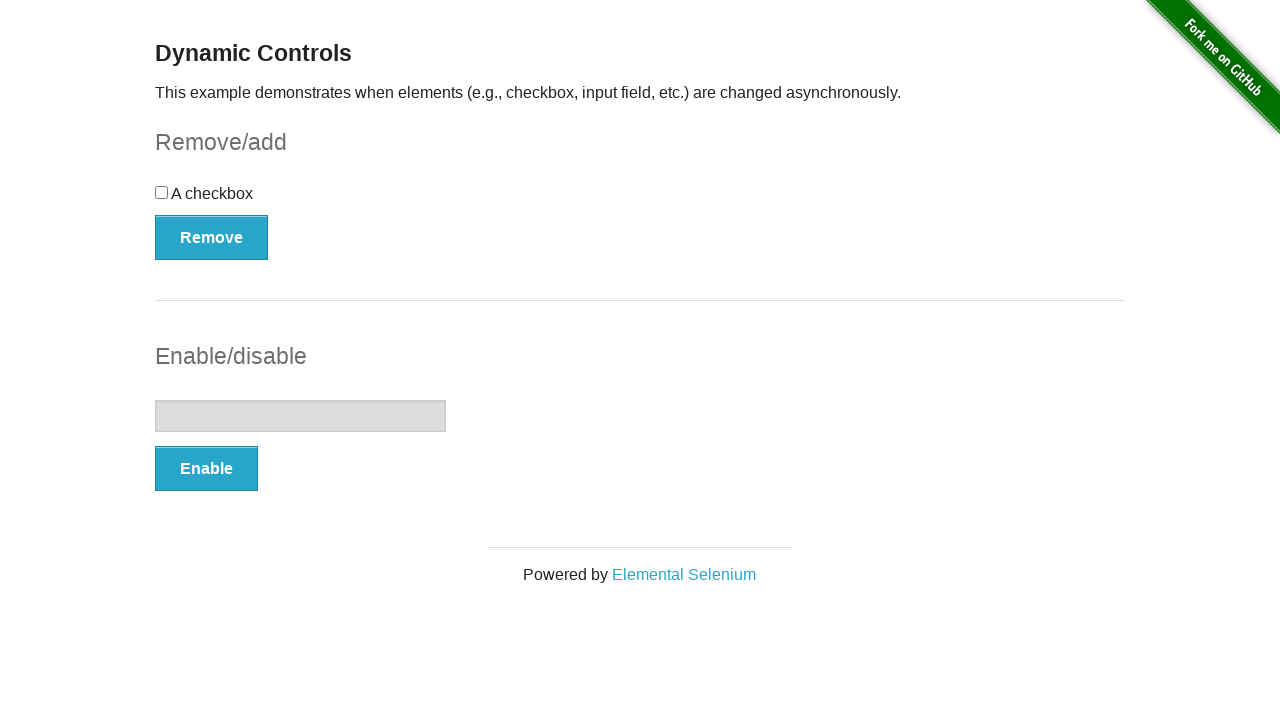

Navigated to dynamic controls page
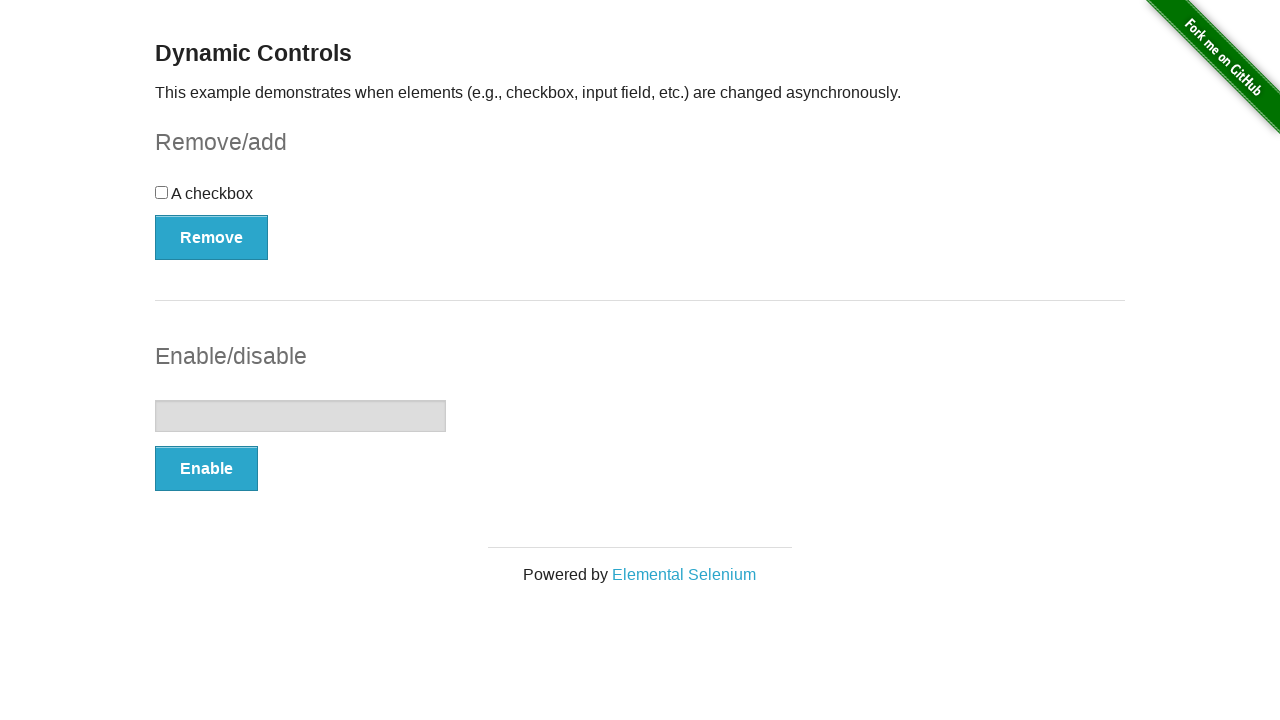

Clicked on the checkbox at (640, 200) on xpath=//div[@id='checkbox']
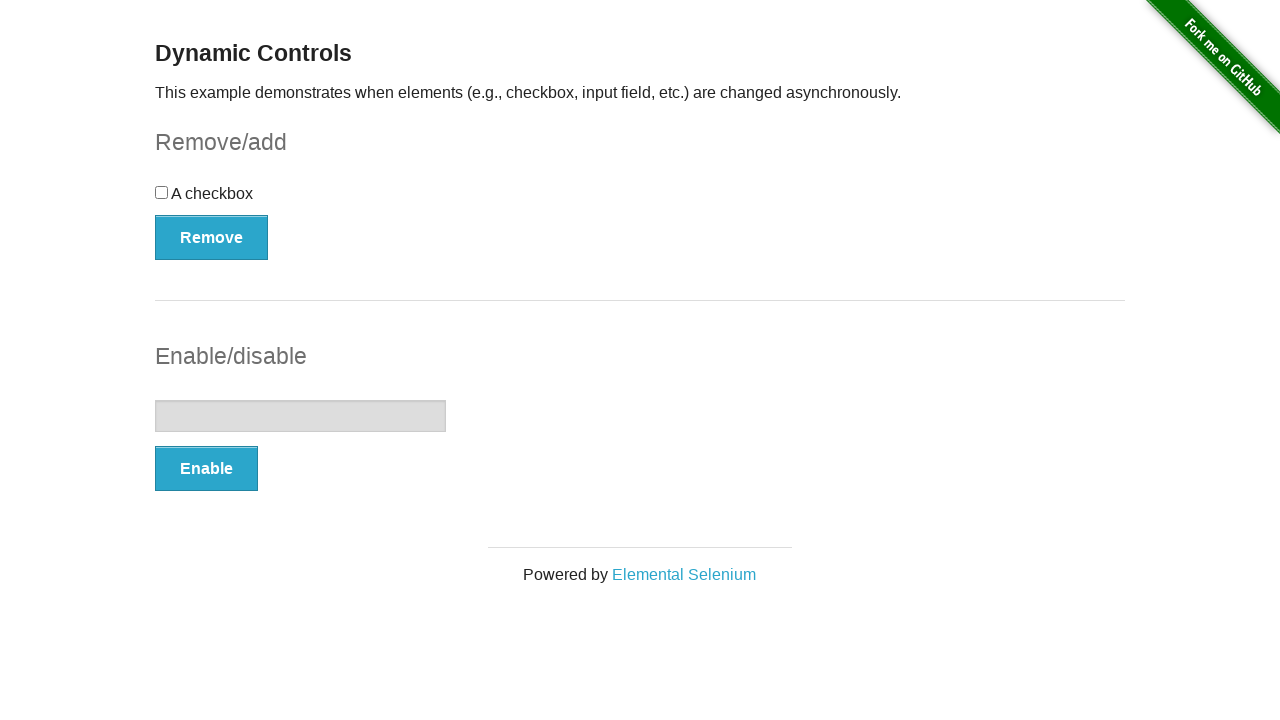

Clicked the Remove button to remove the checkbox at (212, 237) on xpath=//button[text()='Remove']
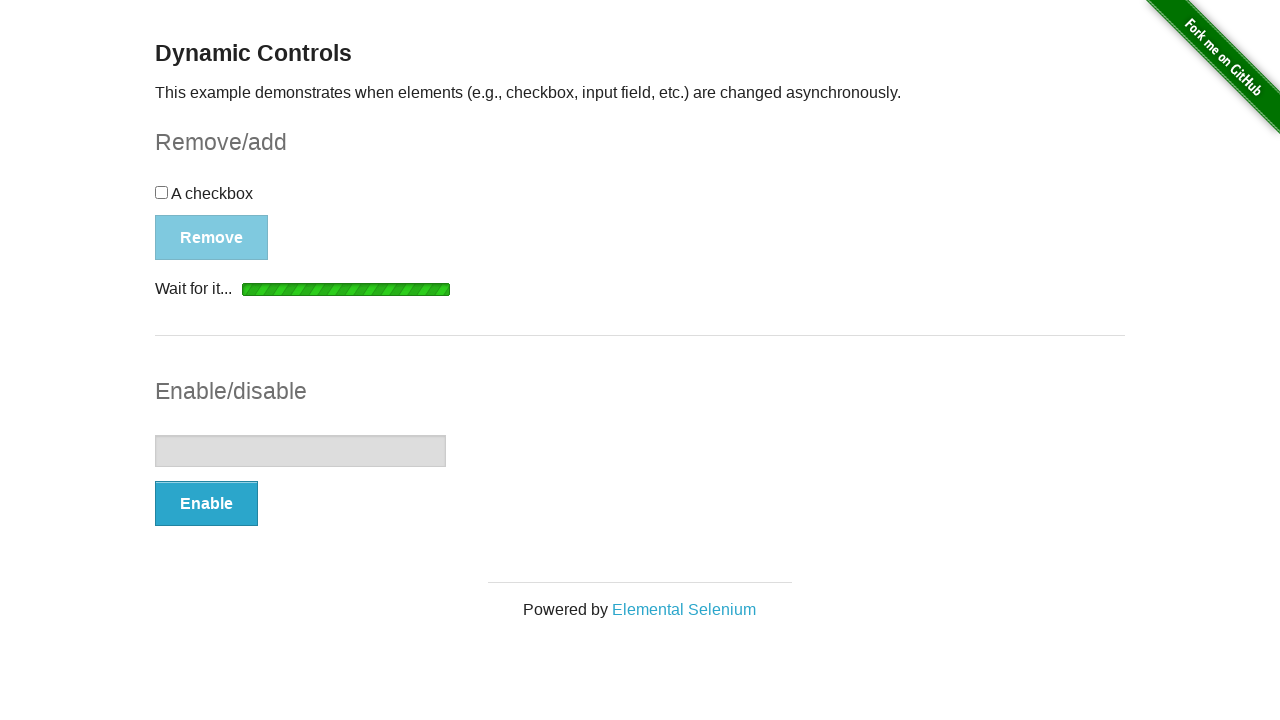

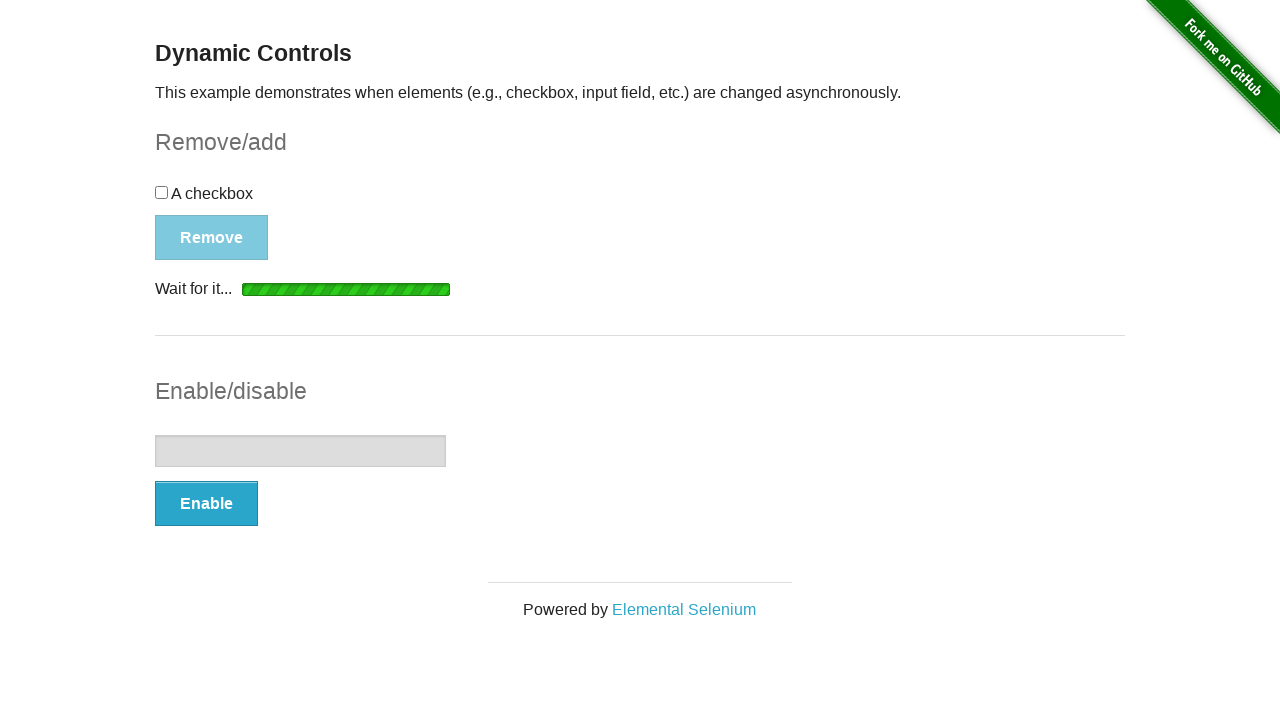